Tests dynamic controls using explicit waits by clicking Remove button, waiting for "It's gone!" message, then clicking Add and waiting for "It's back!" message

Starting URL: https://the-internet.herokuapp.com/dynamic_controls

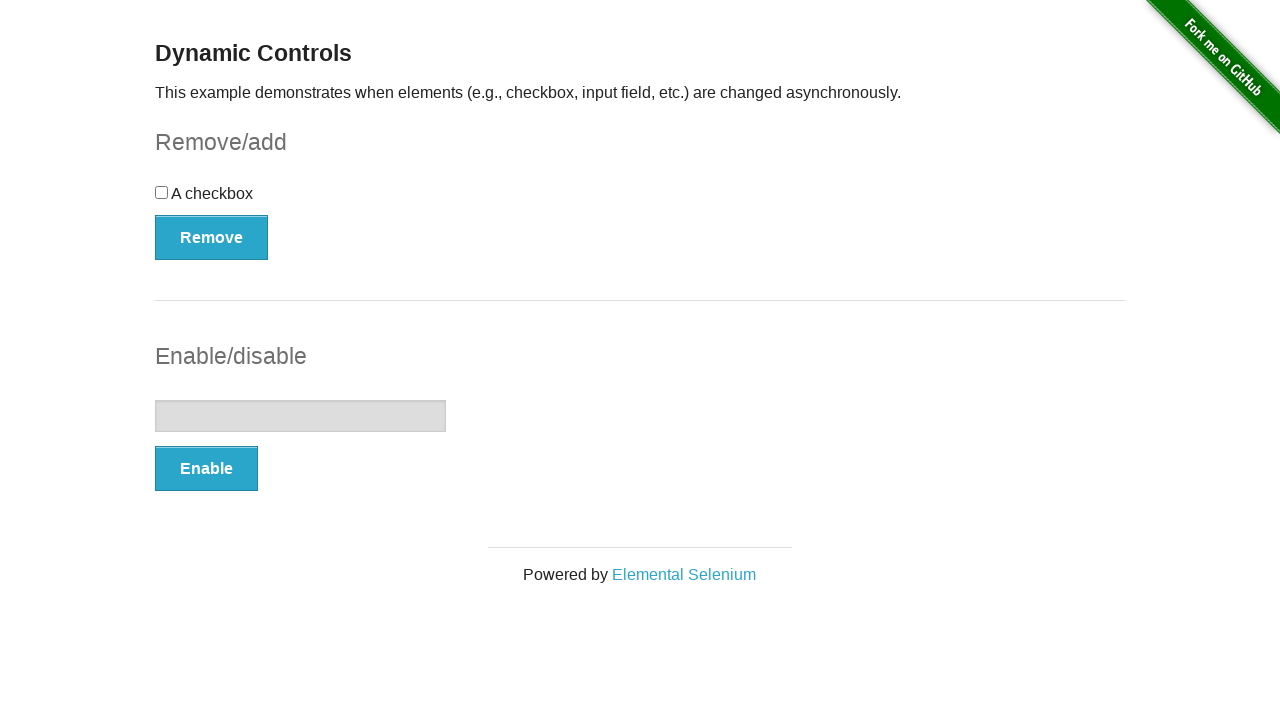

Navigated to Dynamic Controls page
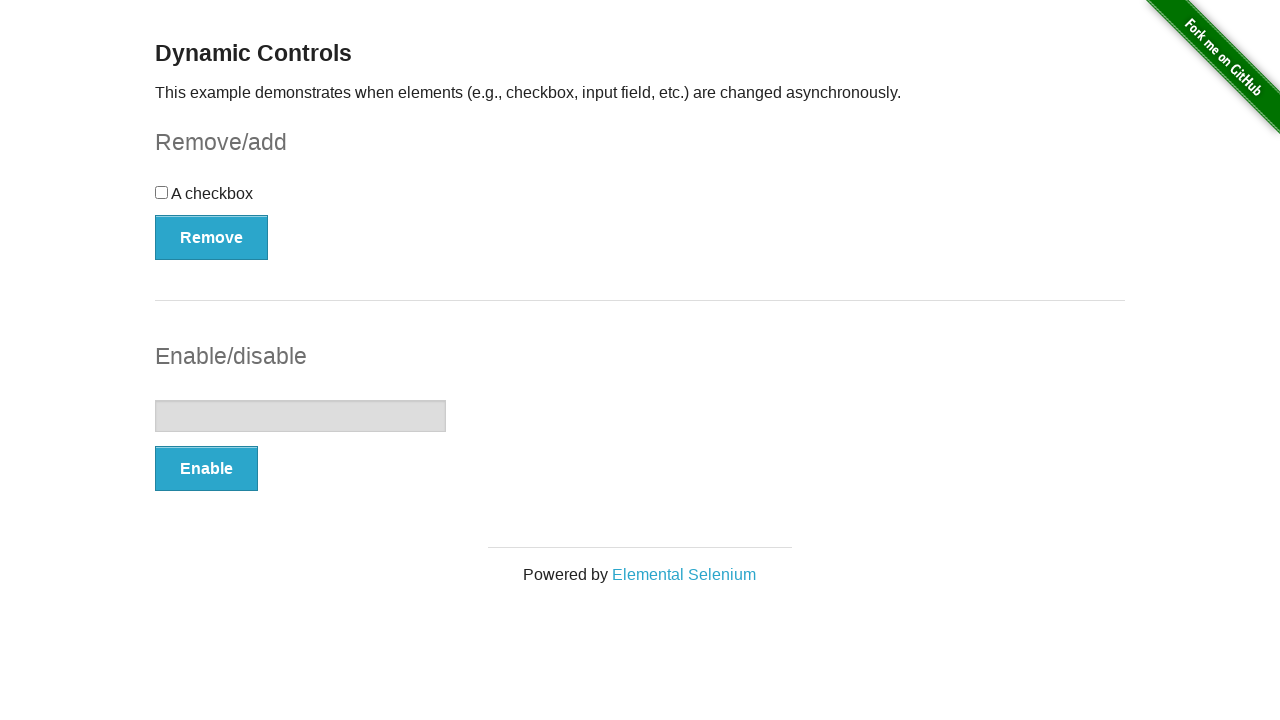

Clicked Remove button at (212, 237) on button:has-text('Remove')
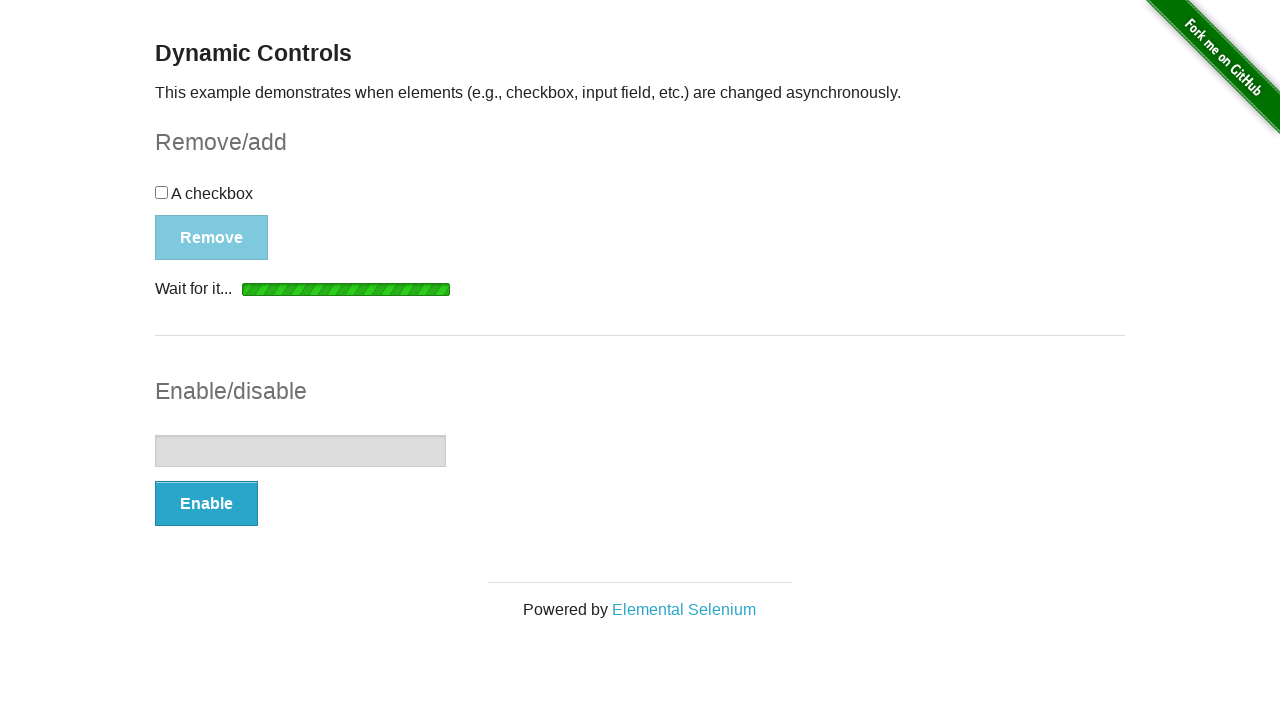

Waited for and confirmed 'It's gone!' message appeared
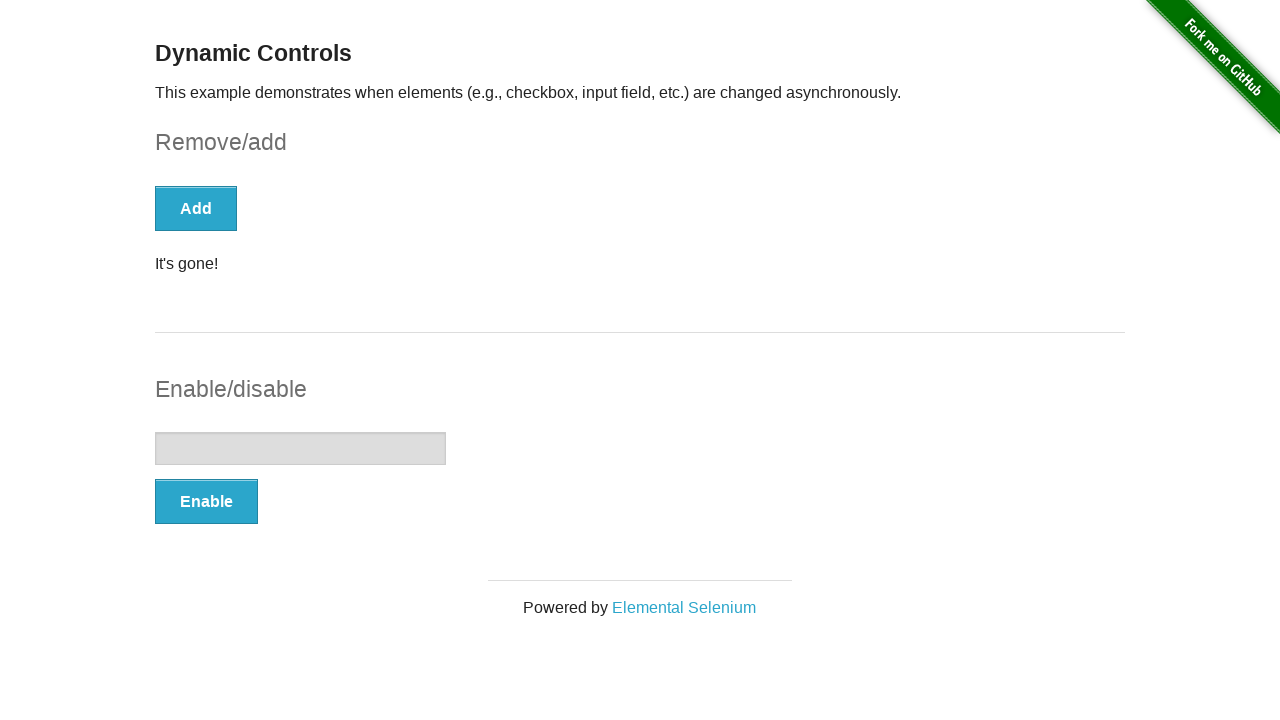

Clicked Add button at (196, 208) on button:has-text('Add')
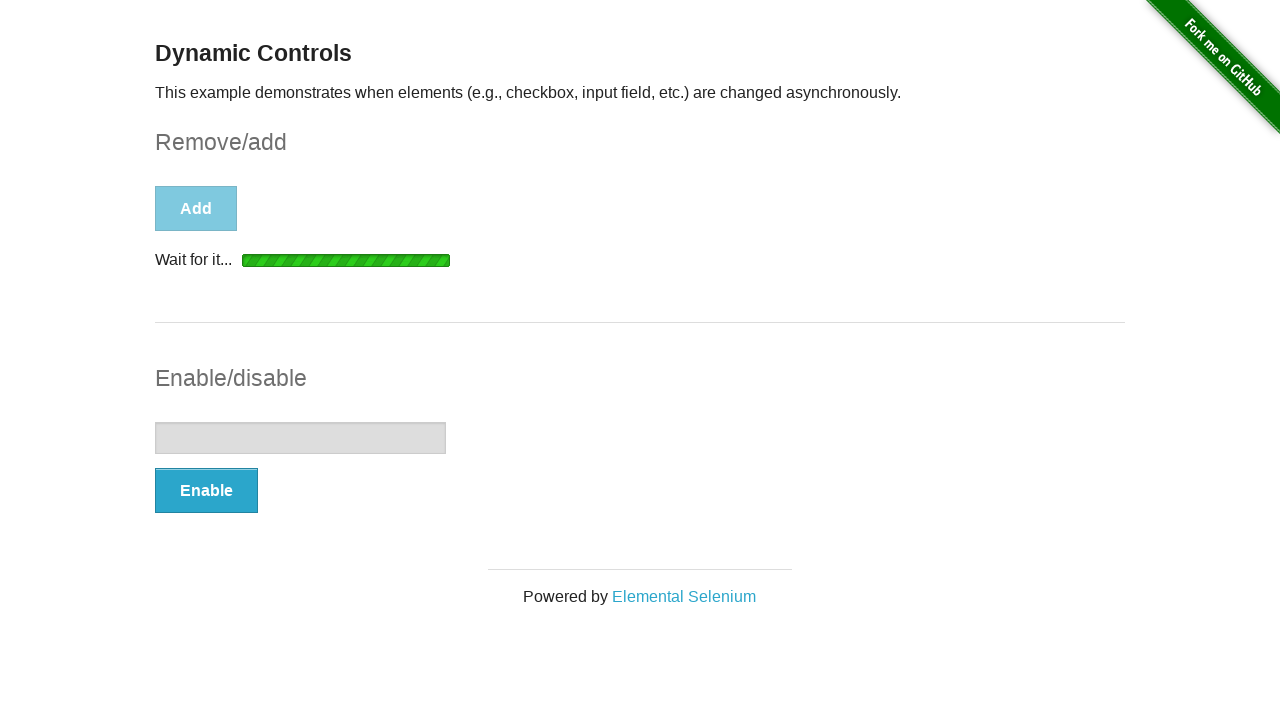

Waited for and confirmed 'It's back!' message appeared
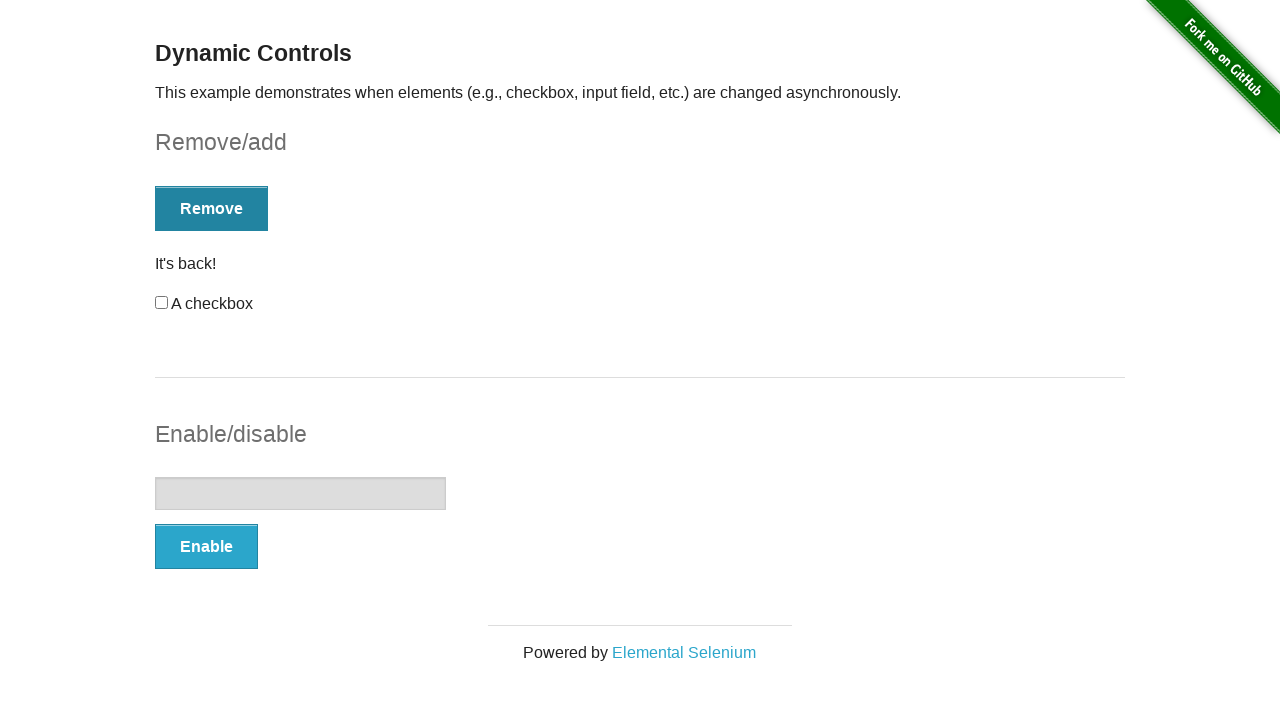

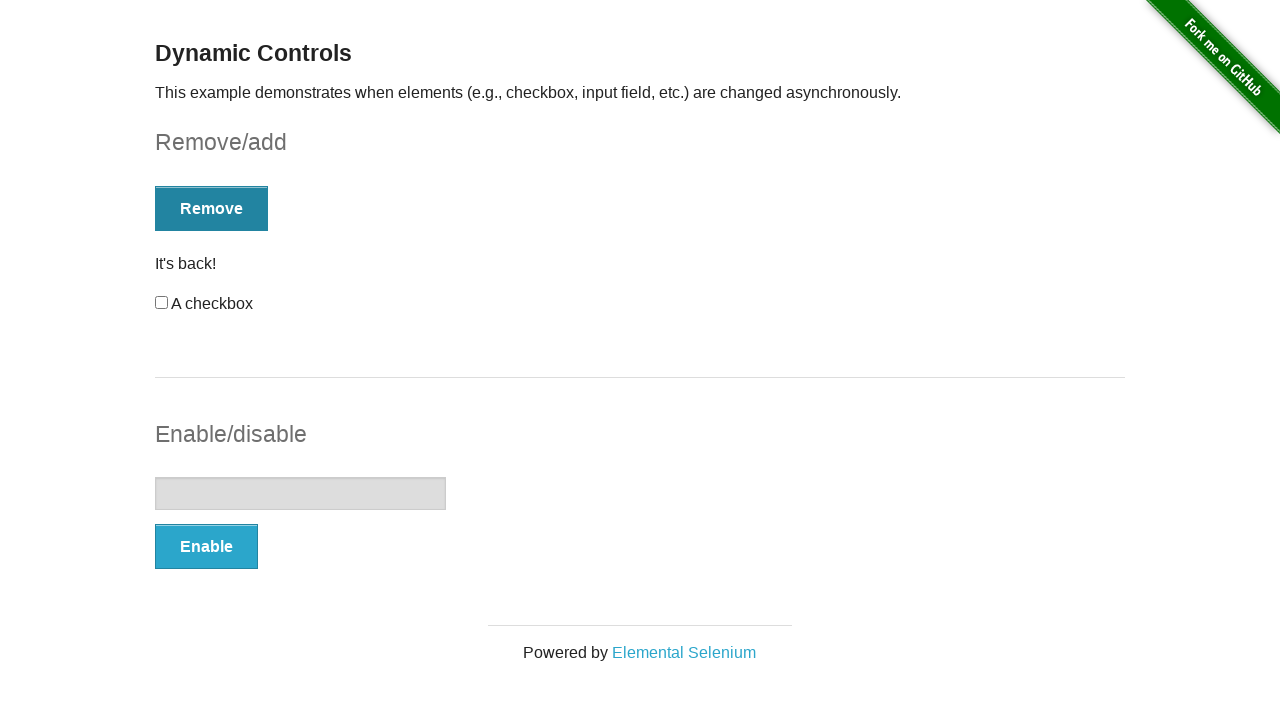